Tests a registration form by filling in first name, last name, and email fields, then submitting the form

Starting URL: http://suninjuly.github.io/registration1.html

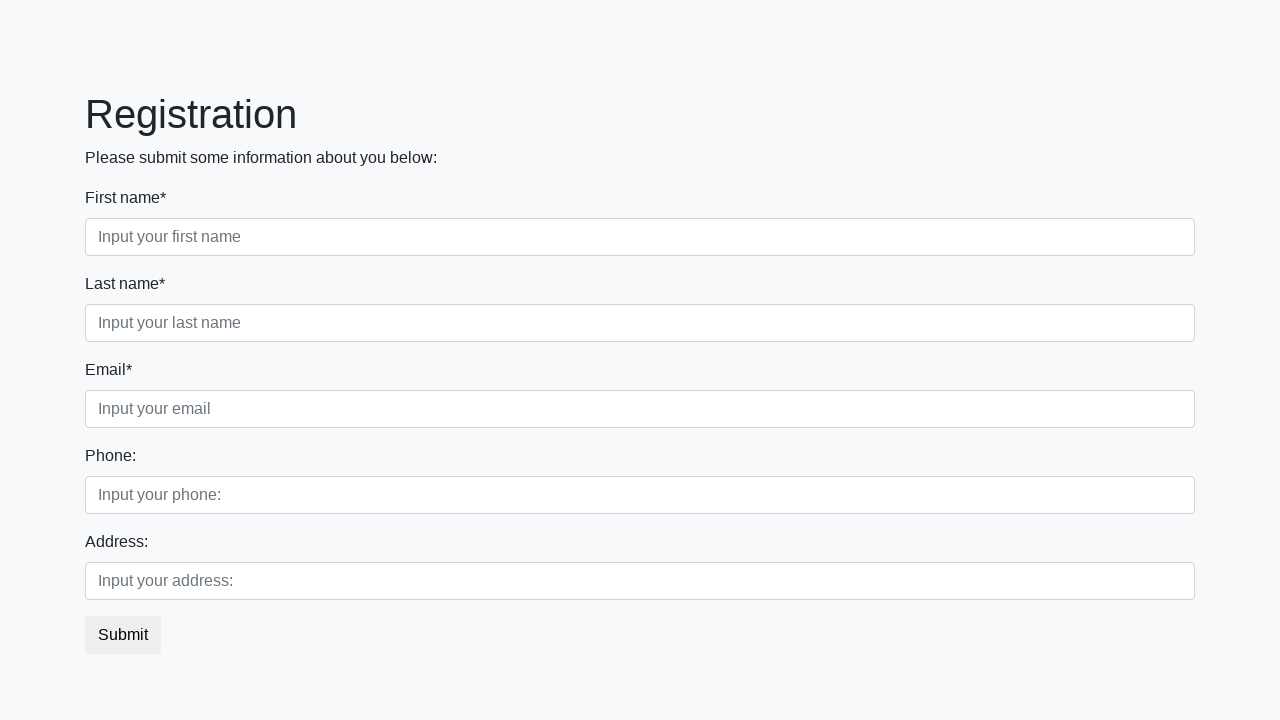

Filled first name field with 'Ivan' on .first_block input.first
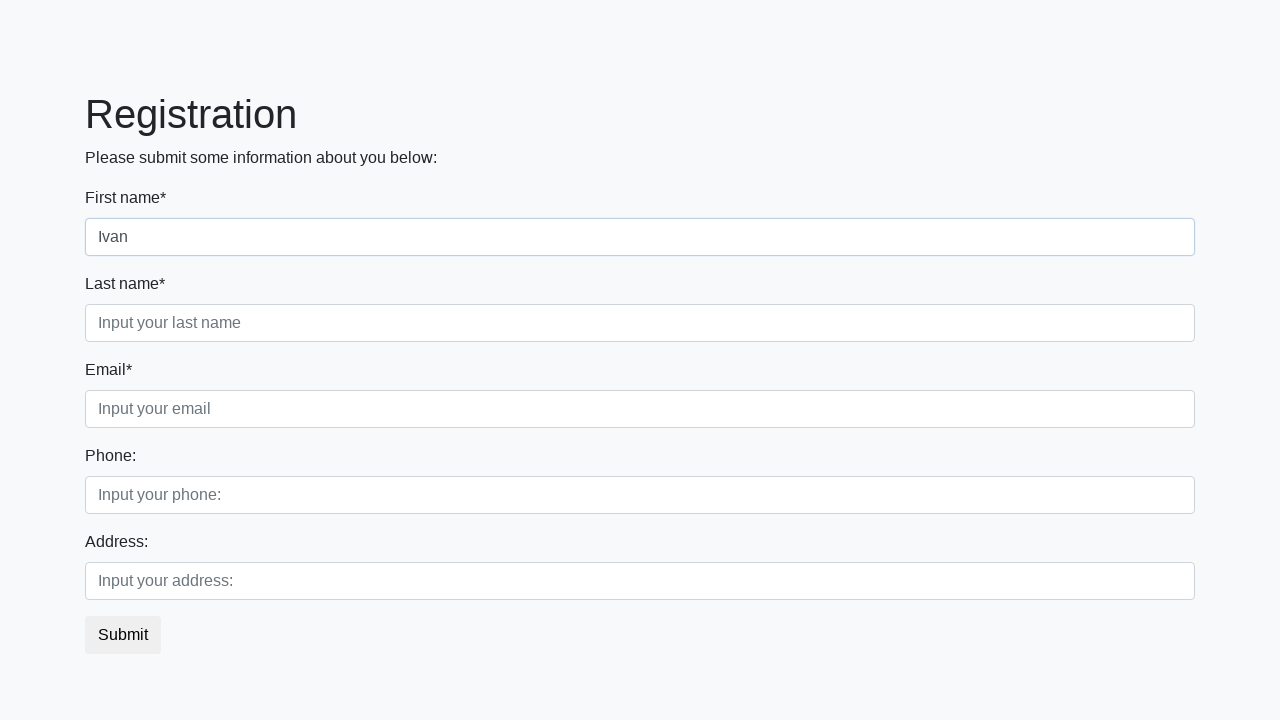

Filled last name field with 'Ivanov' on .first_block input.second
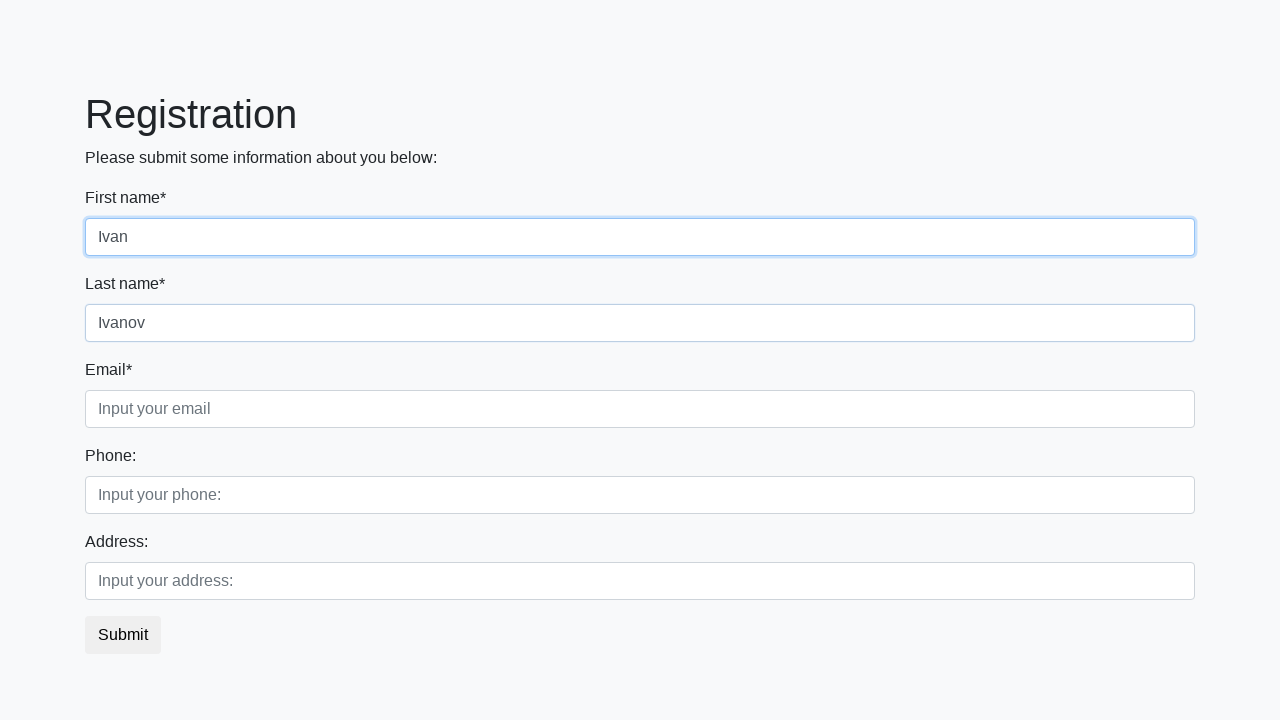

Filled email field with 'ivanov@example.com' on .first_block input.third
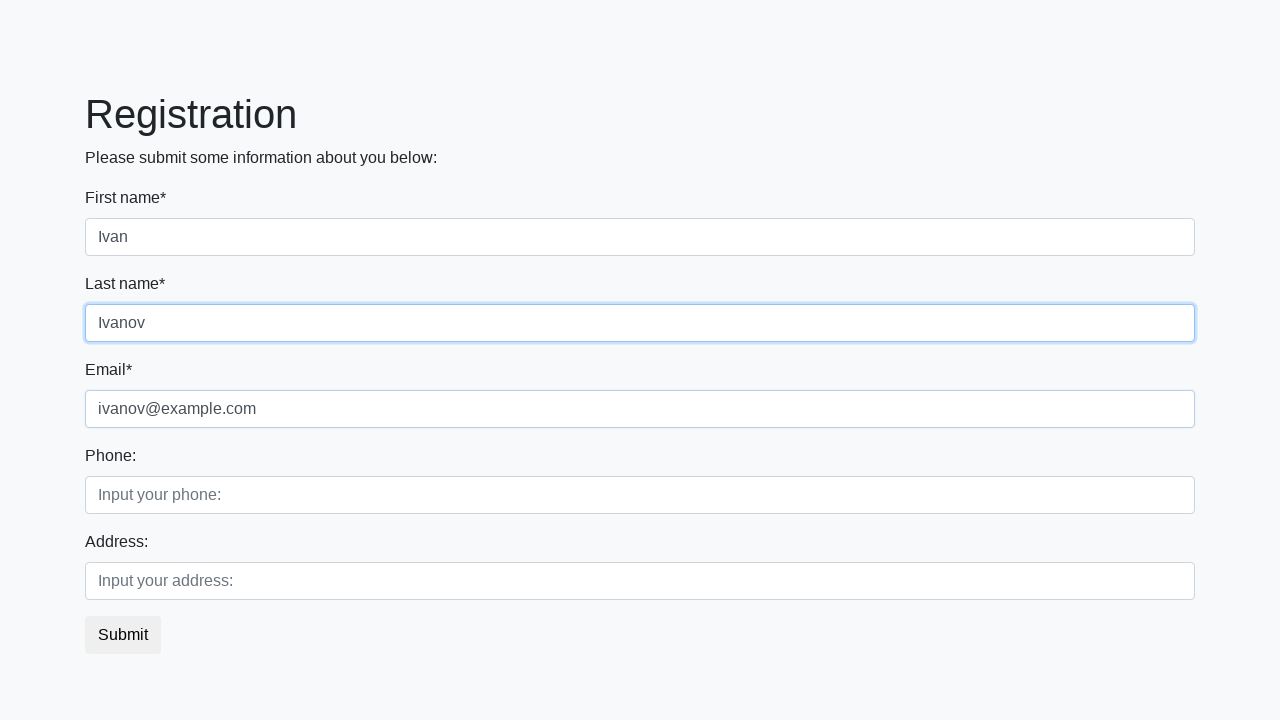

Clicked submit button to register at (123, 635) on button.btn
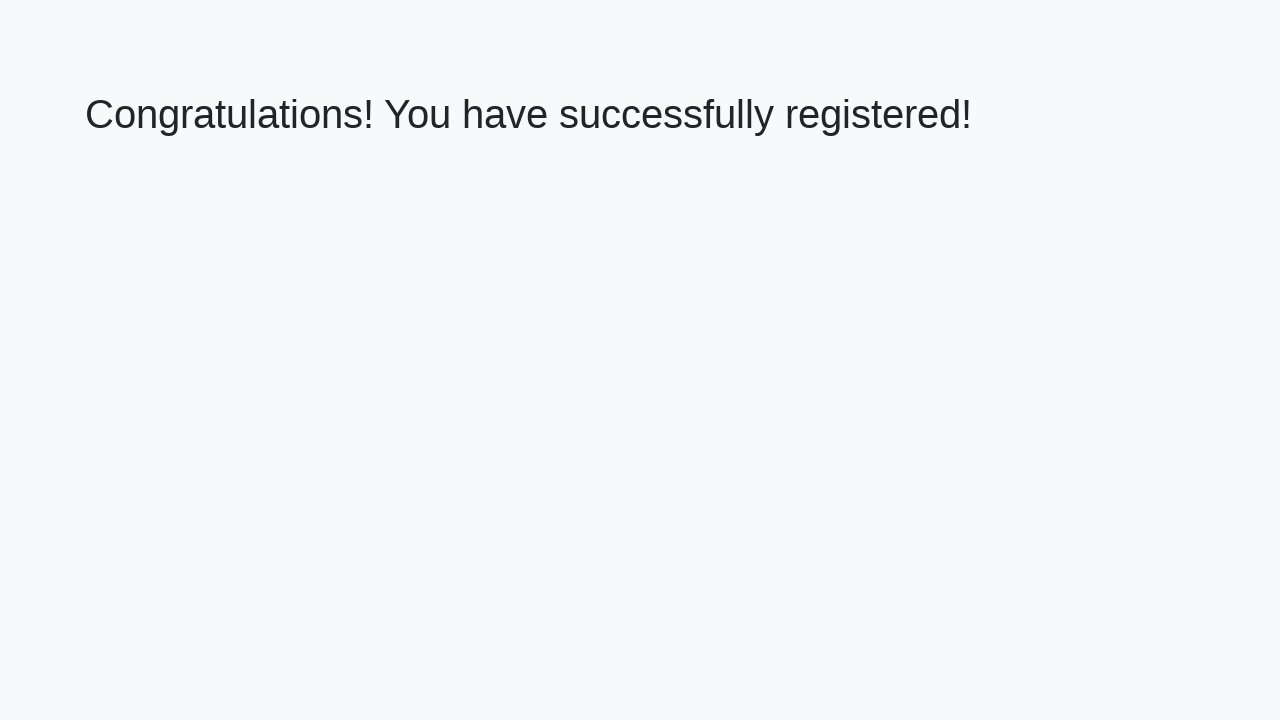

Success message appeared after form submission
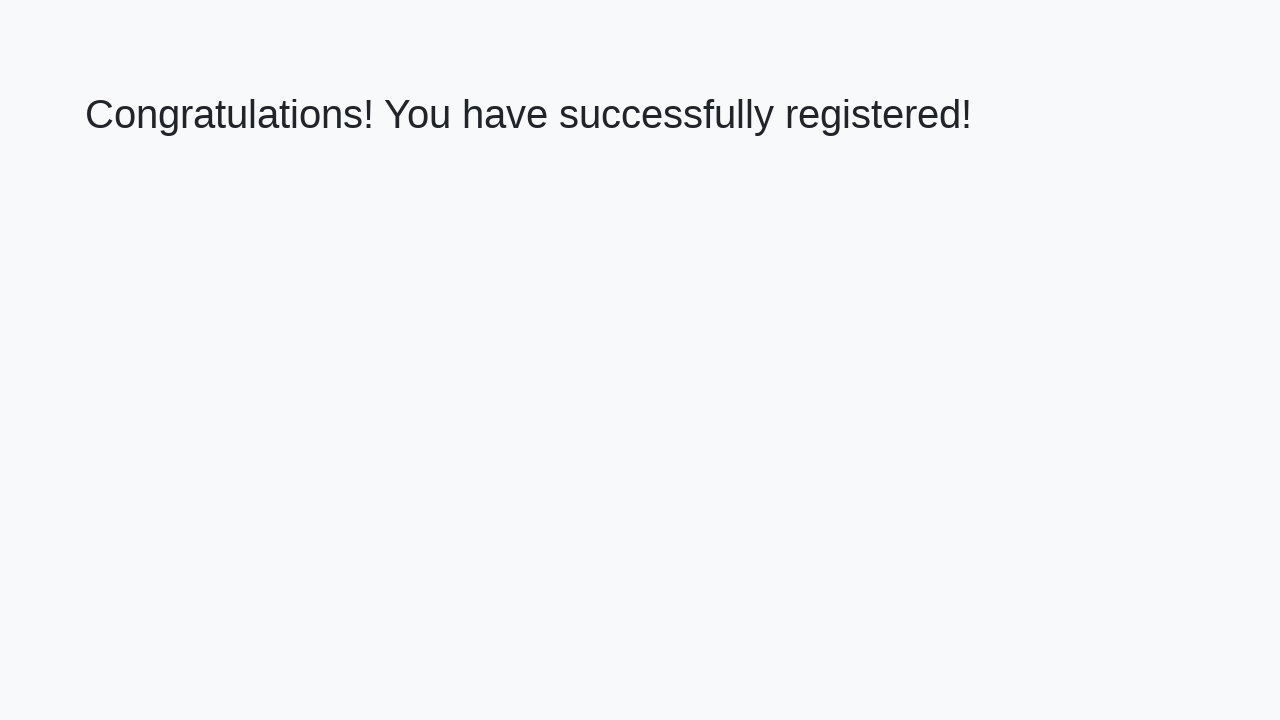

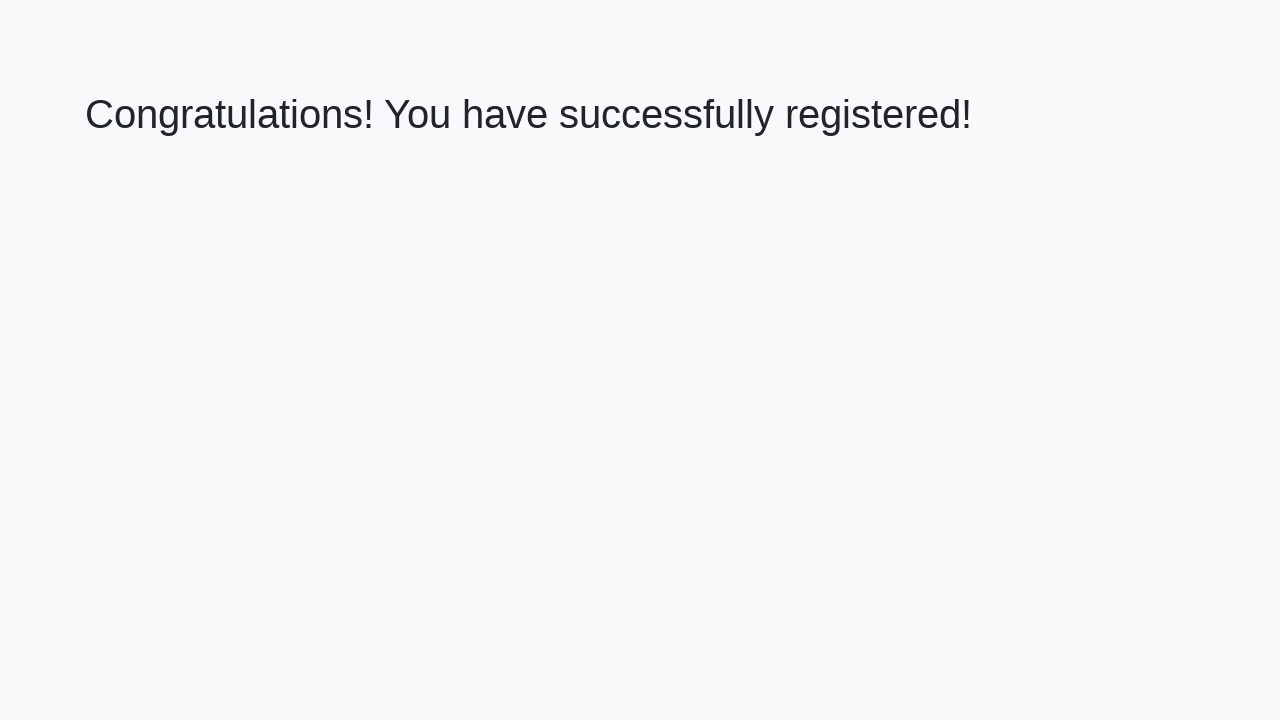